Tests table sorting on a table with semantic class attributes by clicking the Due column header using class-based selectors.

Starting URL: http://the-internet.herokuapp.com/tables

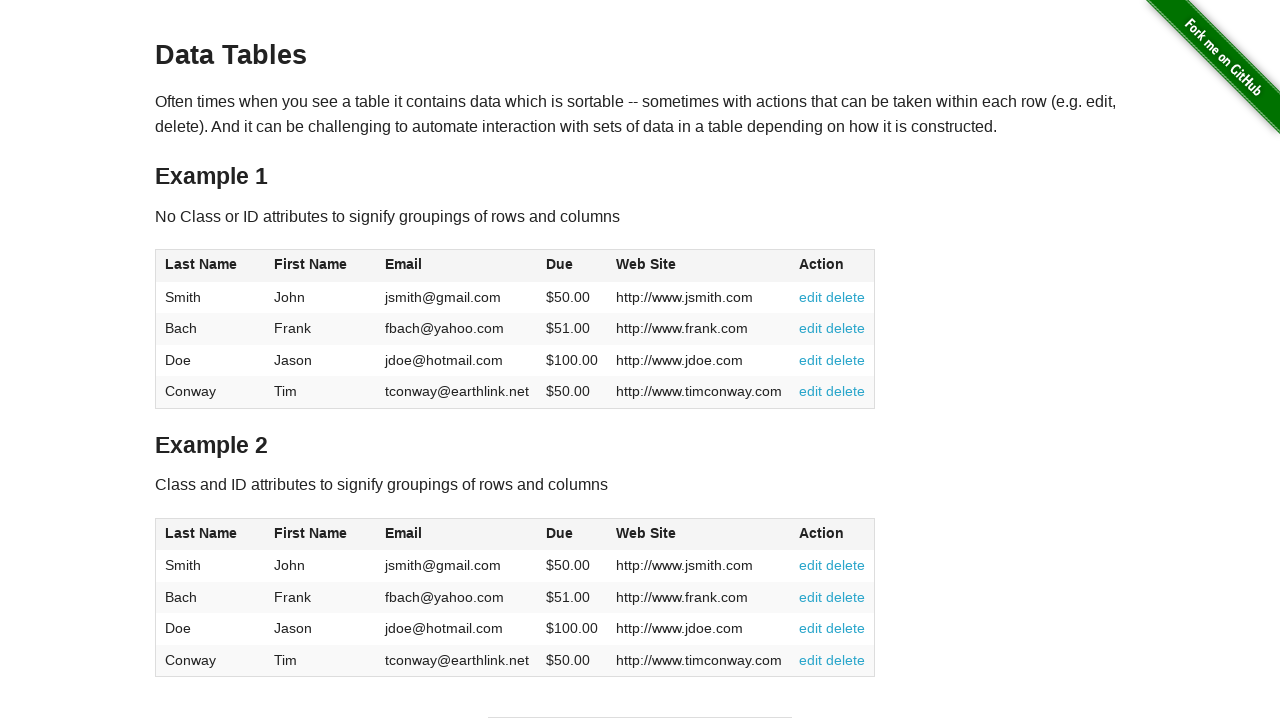

Clicked Due column header to sort table at (560, 533) on #table2 thead .dues
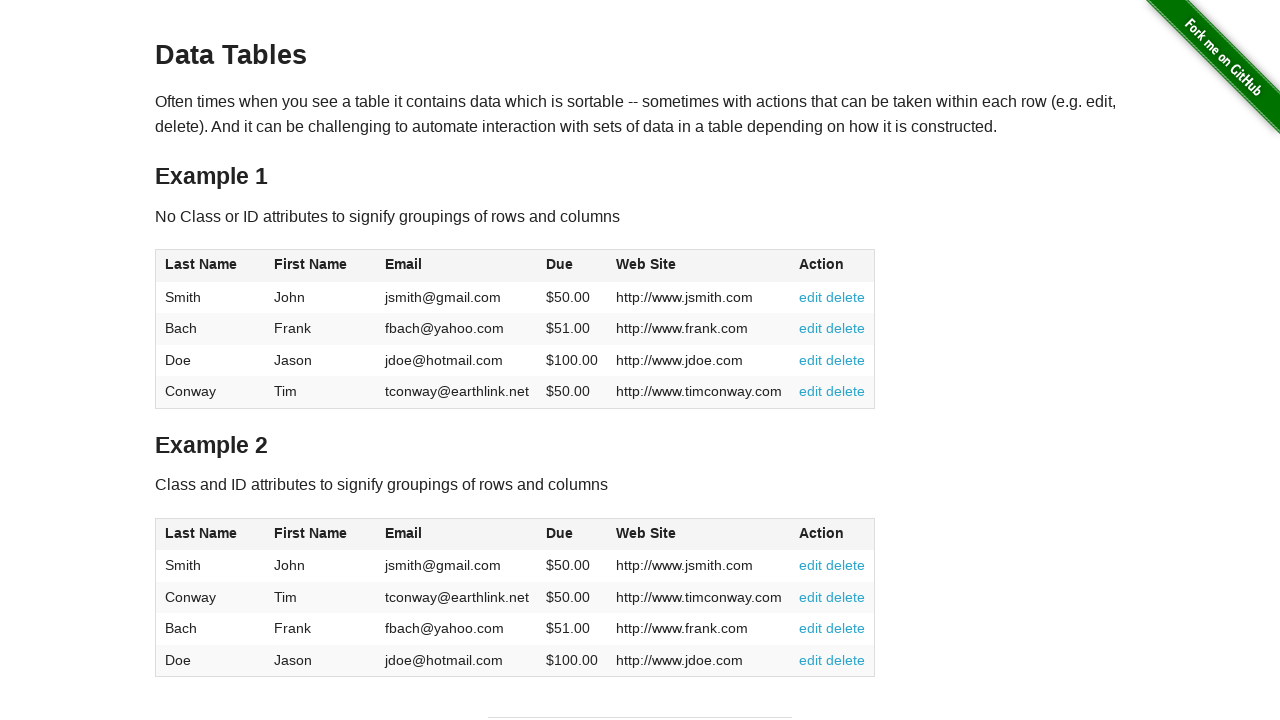

Table sorted and Due column data loaded
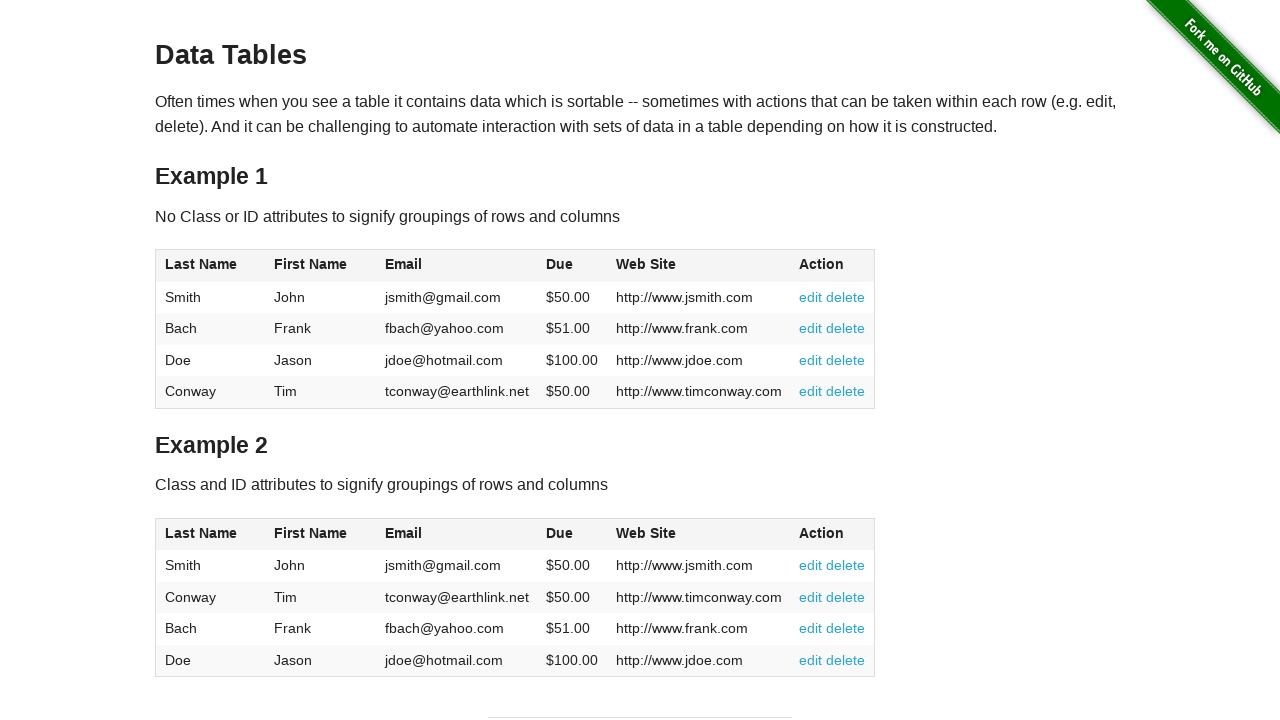

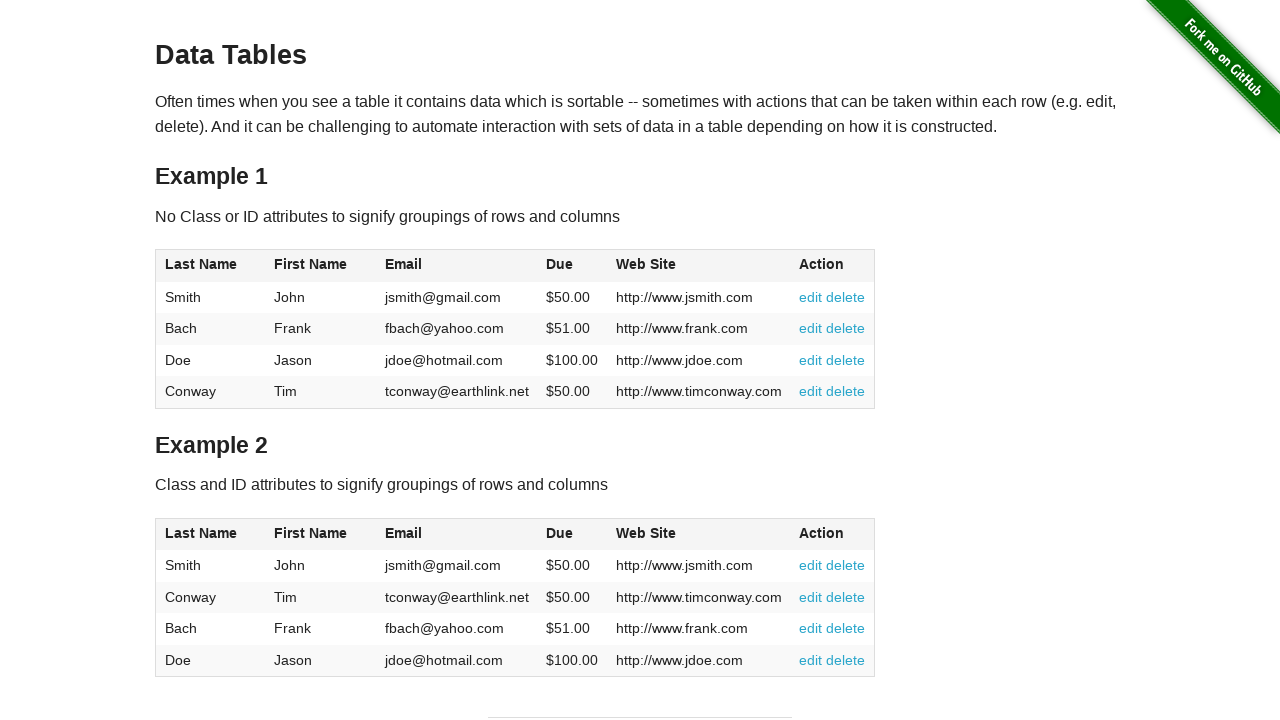